Tests a slow calculator application by performing a simple addition (2+3) and verifying the result equals 5 after waiting for the calculation to complete

Starting URL: https://bonigarcia.dev/selenium-webdriver-java/slow-calculator.html

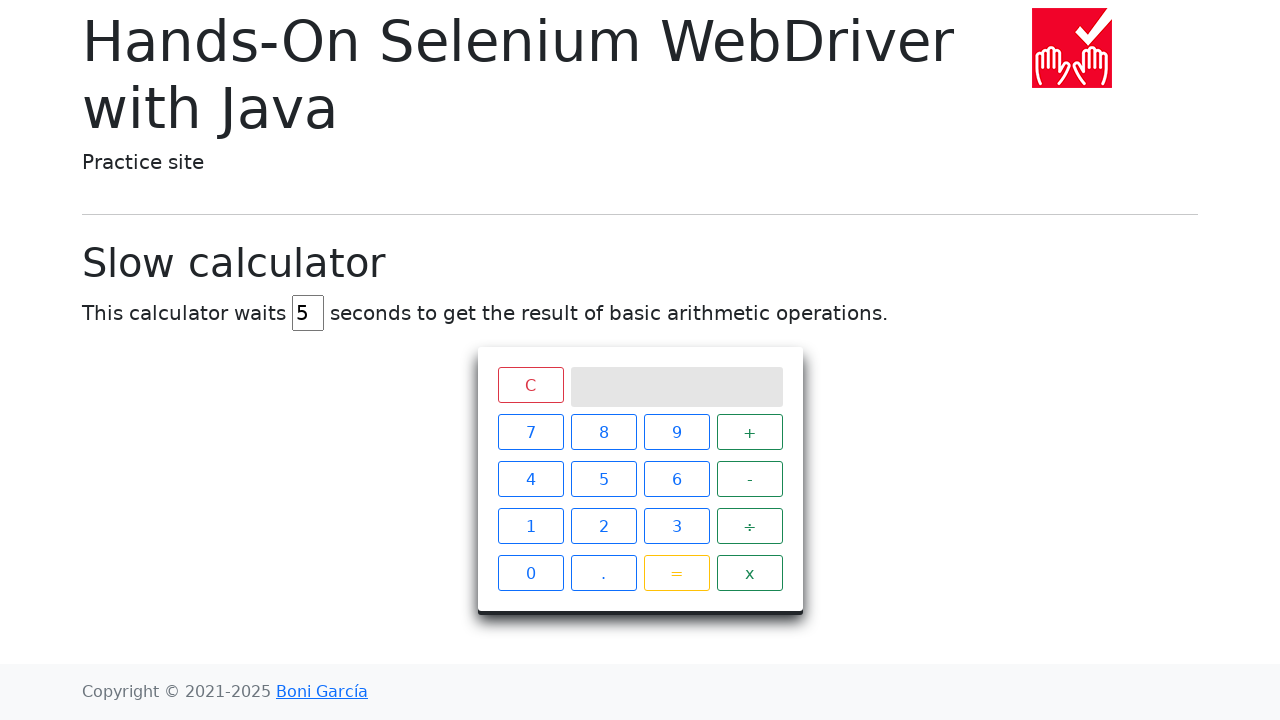

Navigated to slow calculator application
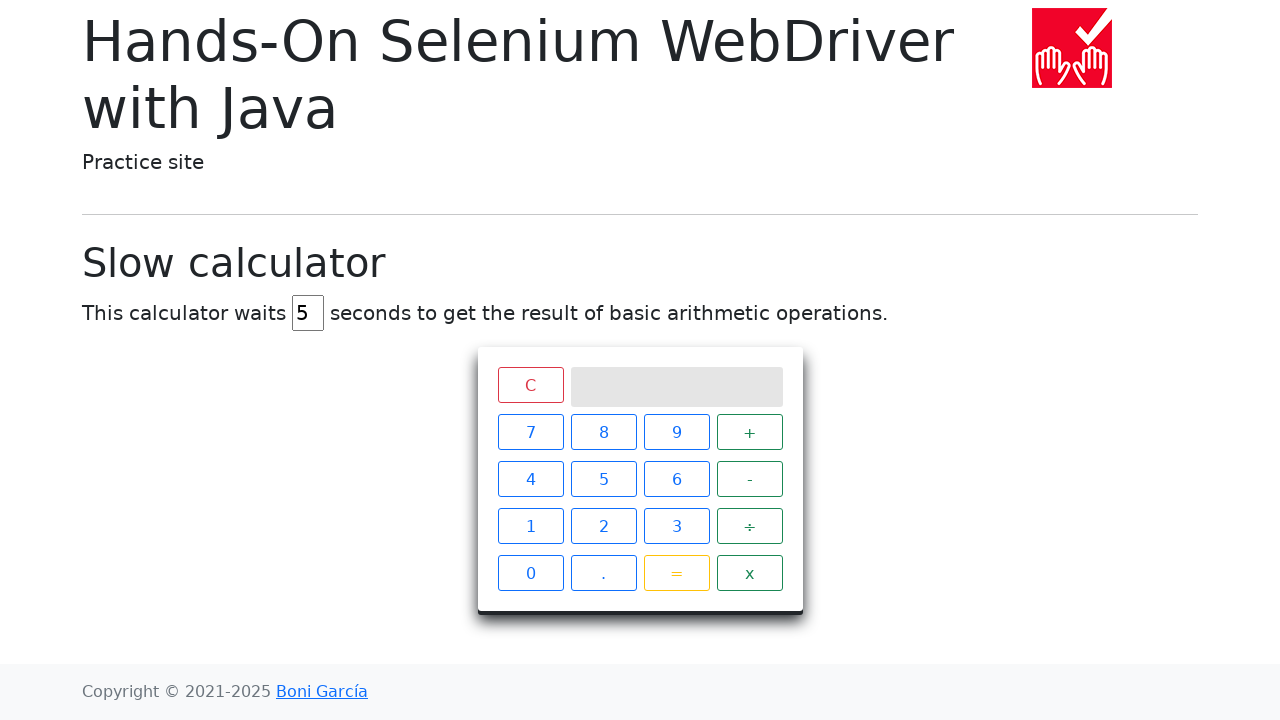

Clicked number 2 at (604, 526) on xpath=//span[text()='2']
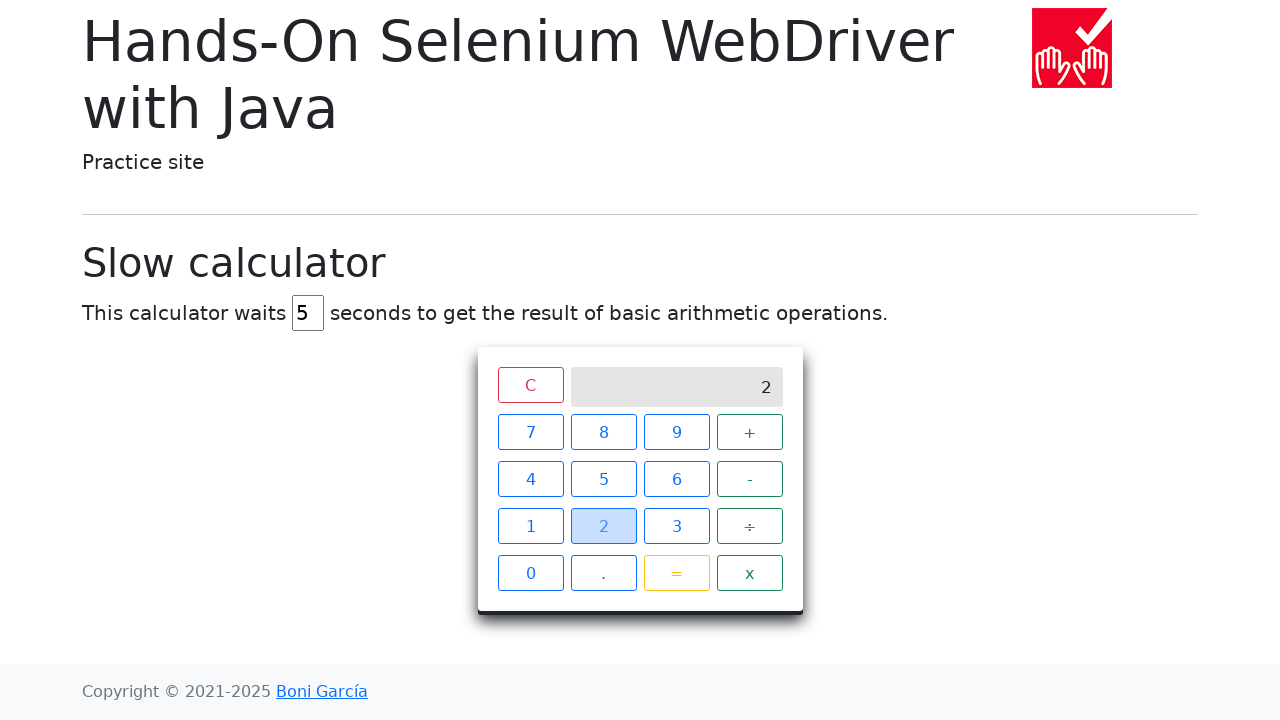

Clicked plus operator at (750, 432) on xpath=//span[text()='+']
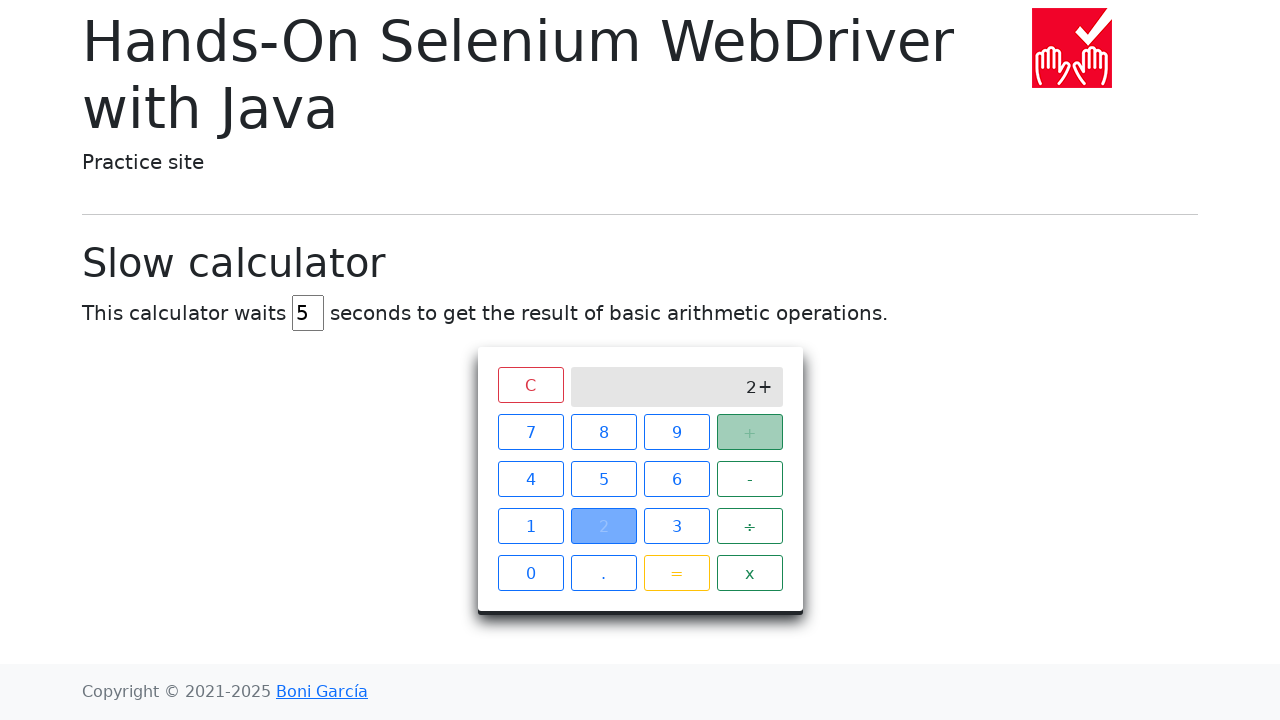

Clicked number 3 at (676, 526) on xpath=//span[text()='3']
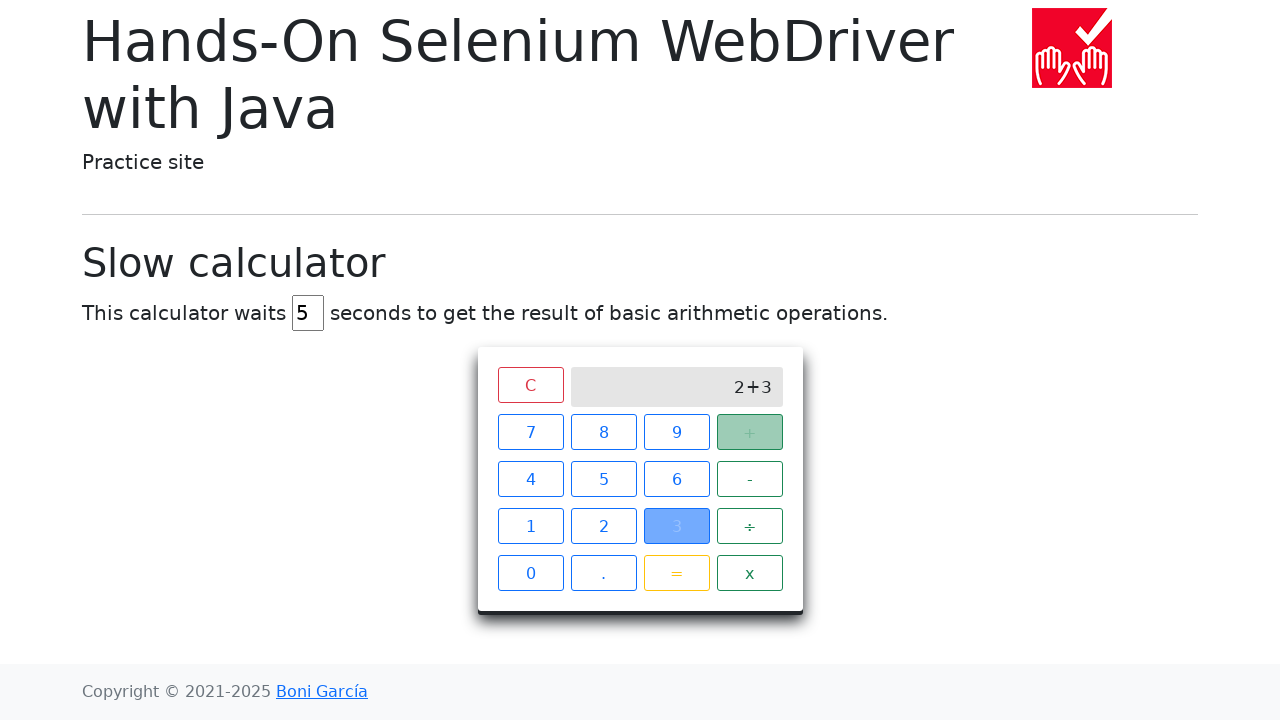

Clicked equals button to perform calculation at (676, 573) on xpath=//span[text()='=']
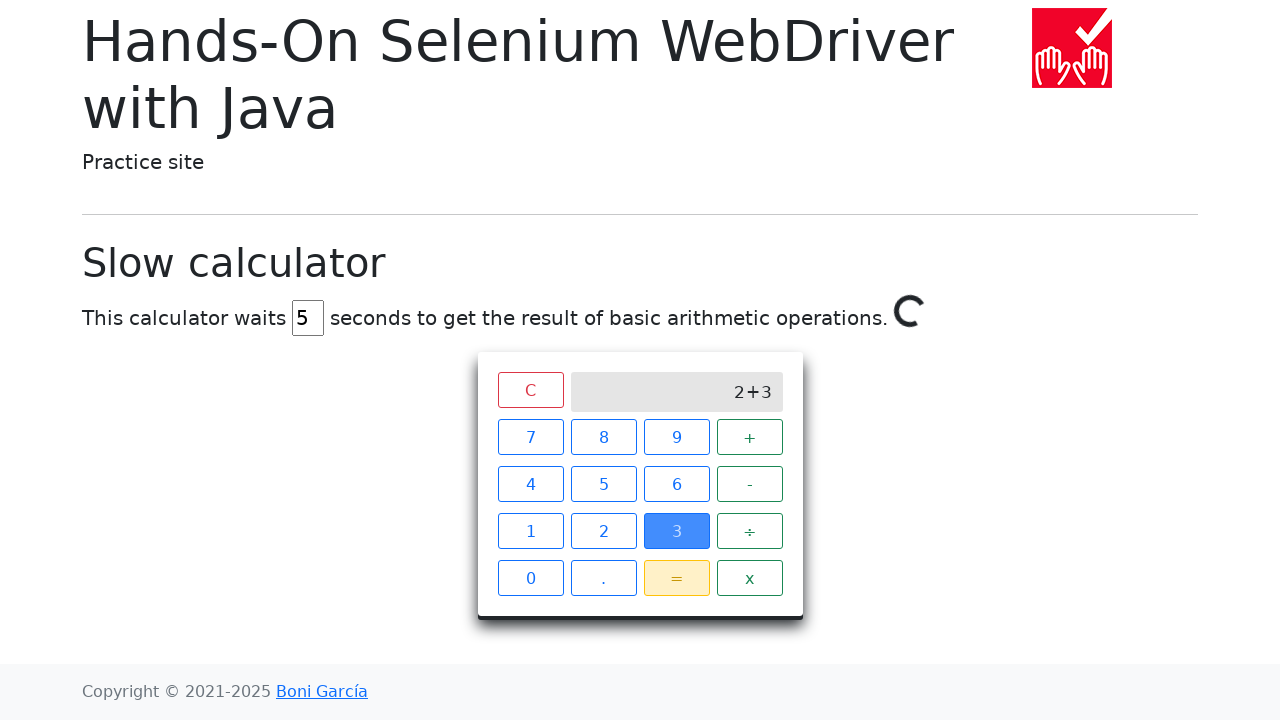

Waited for calculation spinner to disappear and calculation to complete
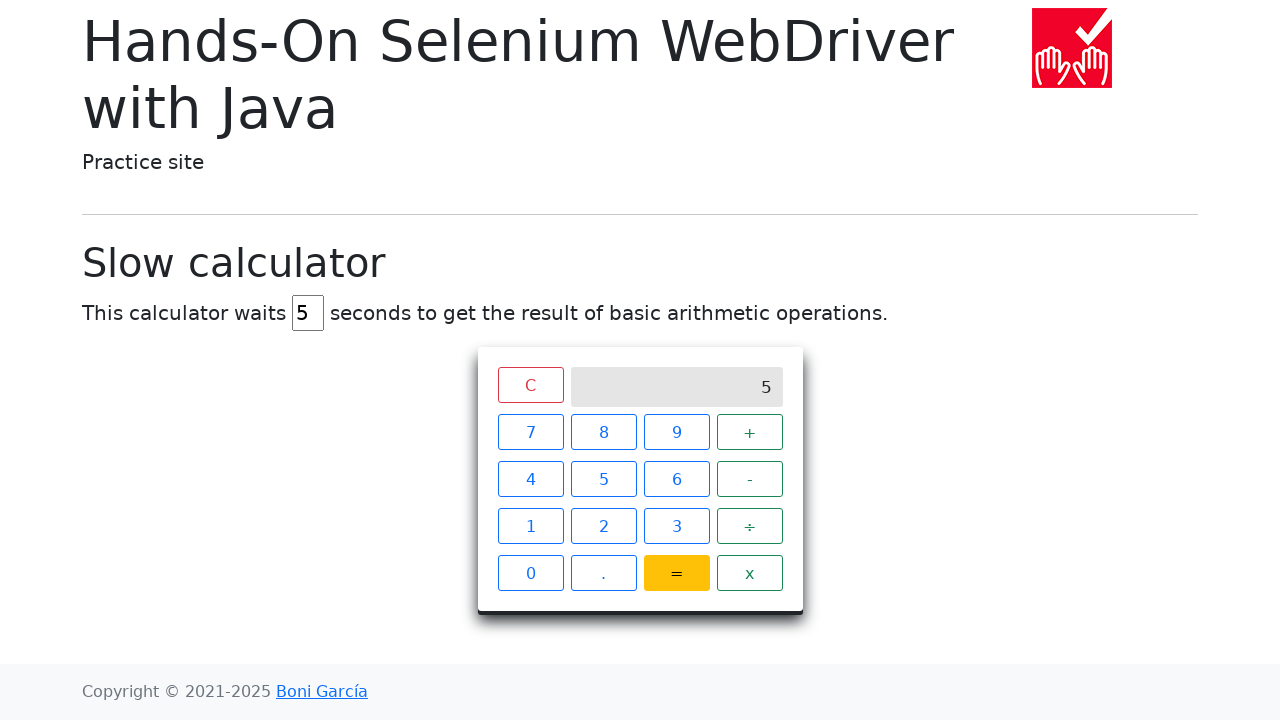

Verified calculation result equals 5
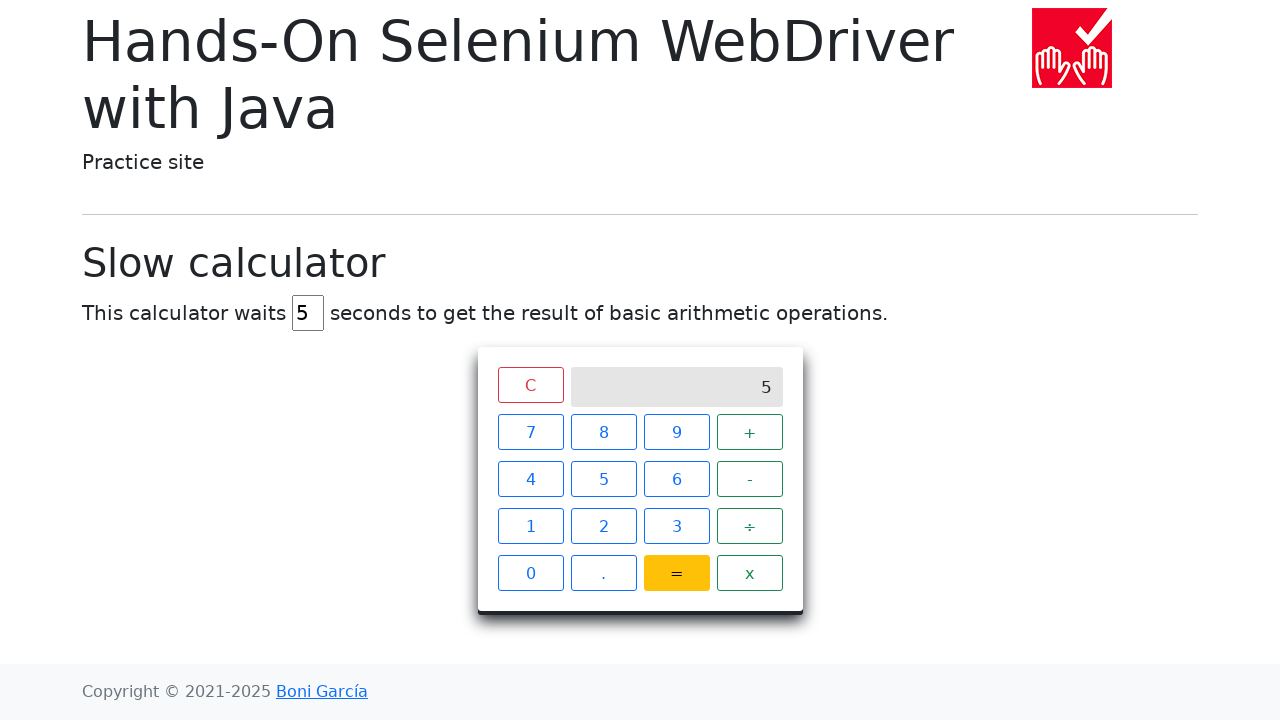

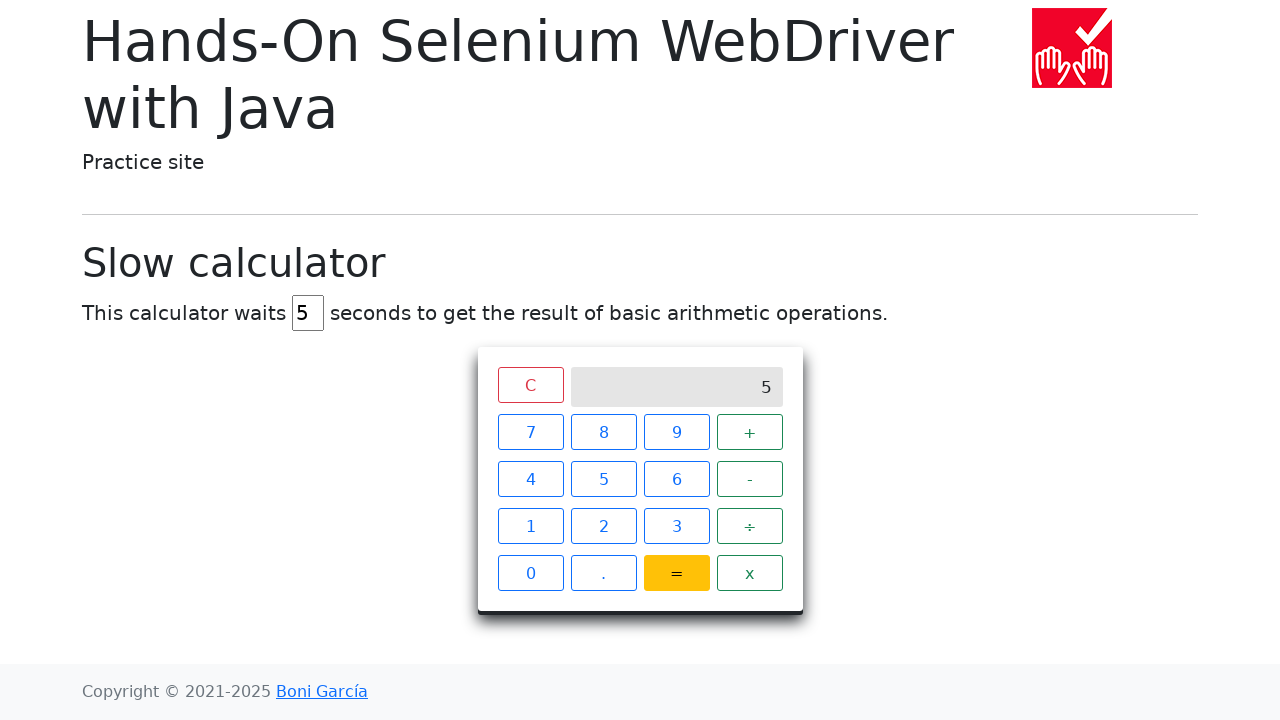